Opens the State Bank of India online banking homepage and maximizes the browser window

Starting URL: https://www.onlinesbi.sbi/

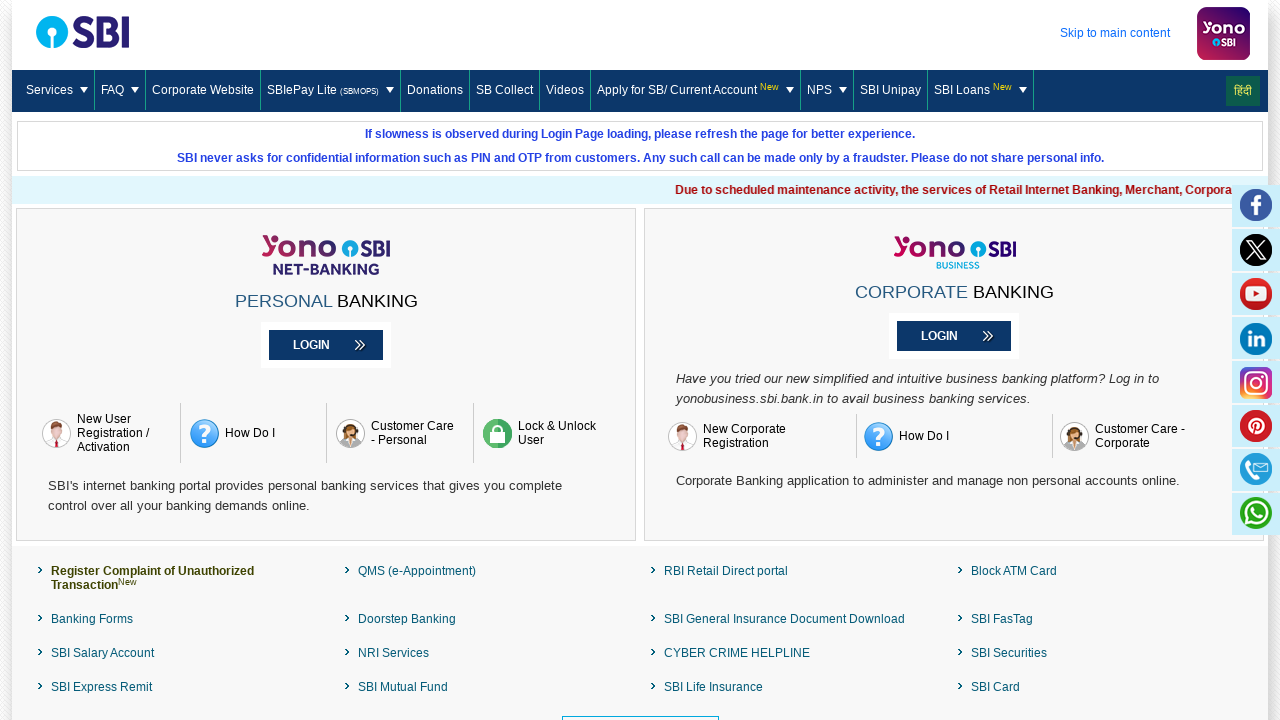

Navigated to State Bank of India online banking homepage
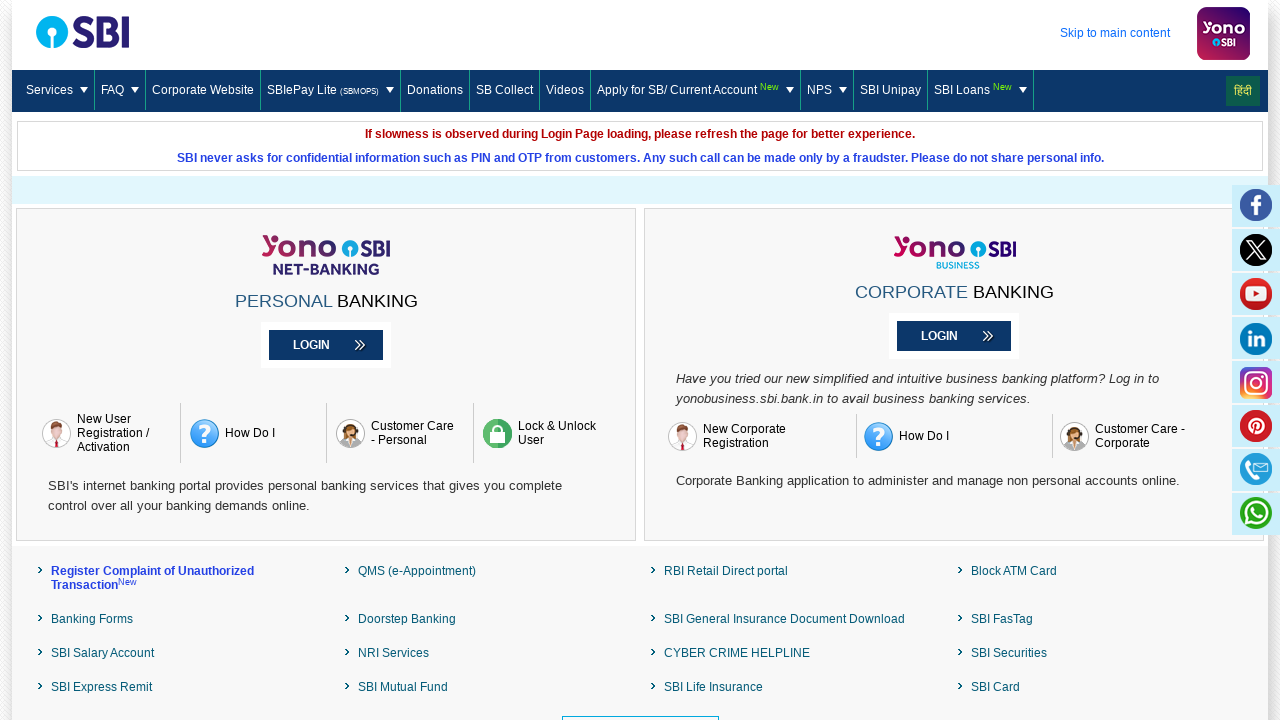

Maximized browser window to 1920x1080
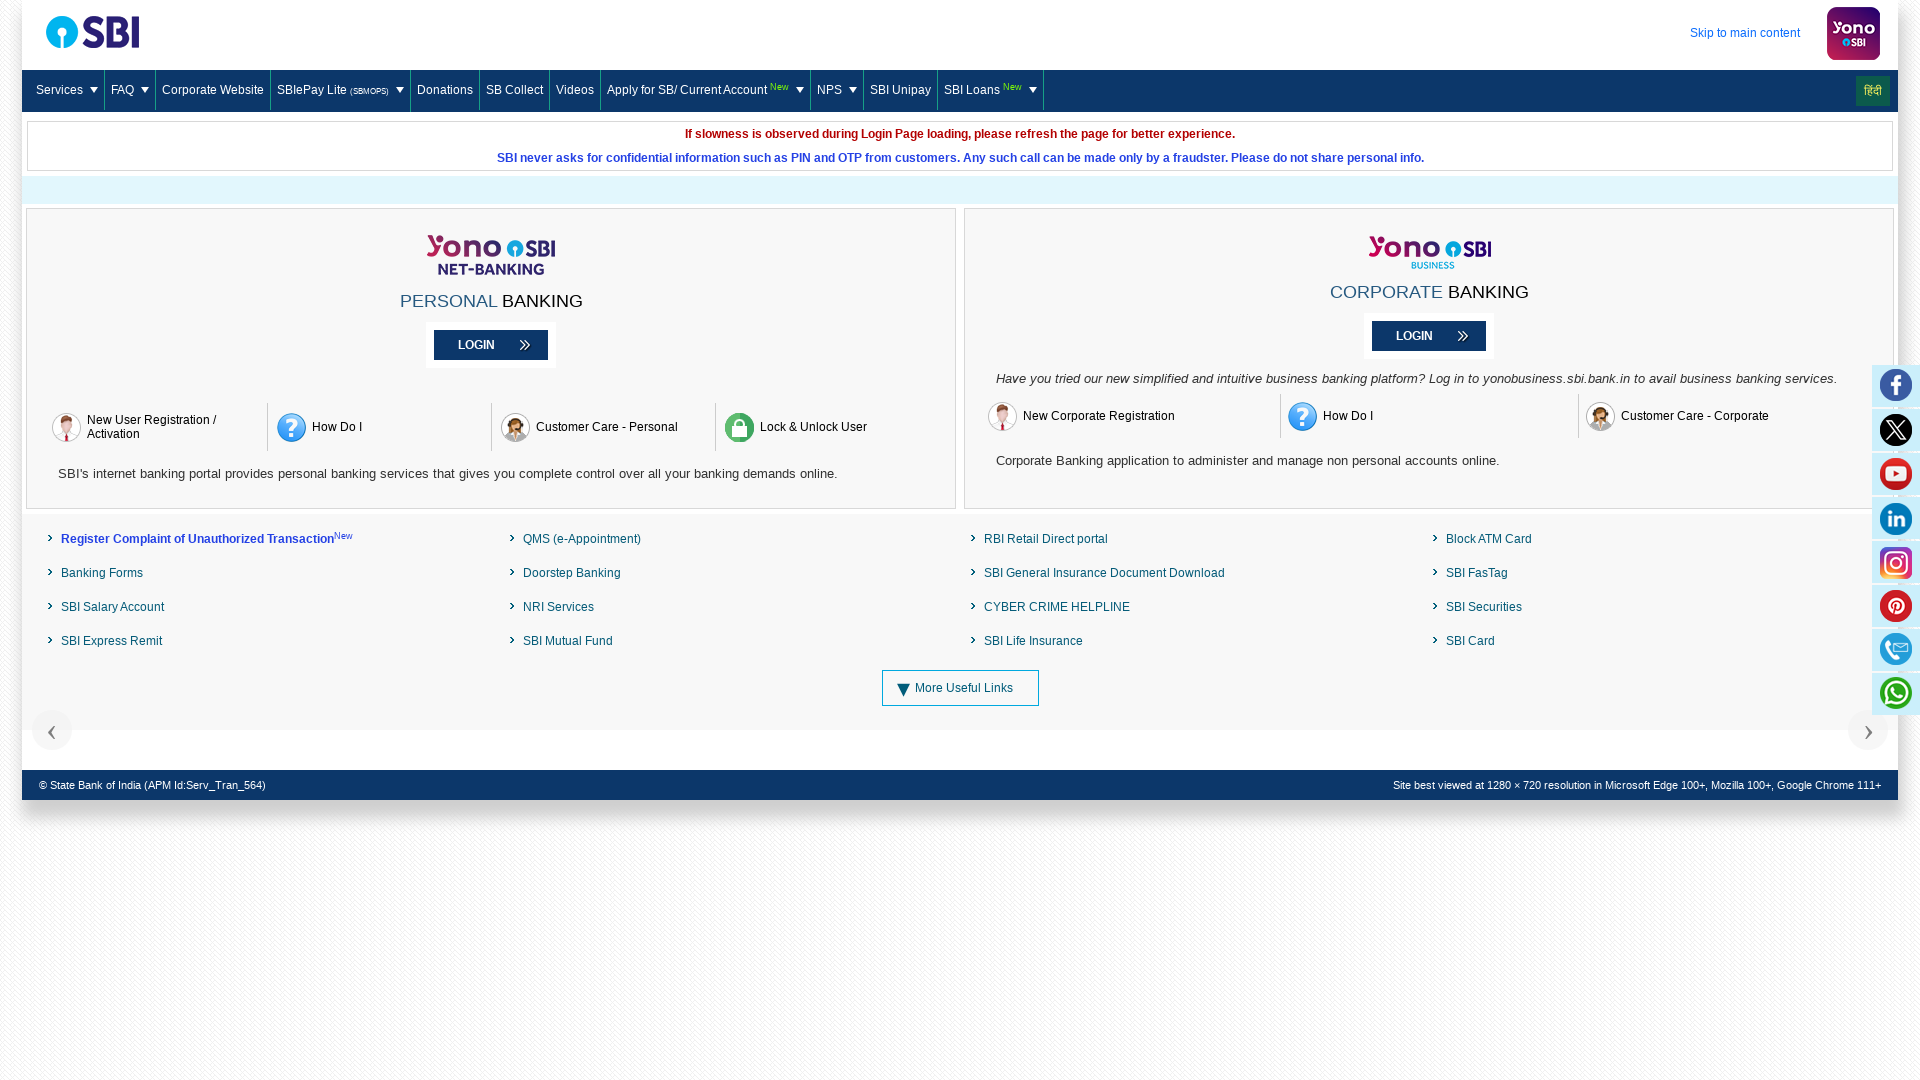

Page fully loaded and DOM content ready
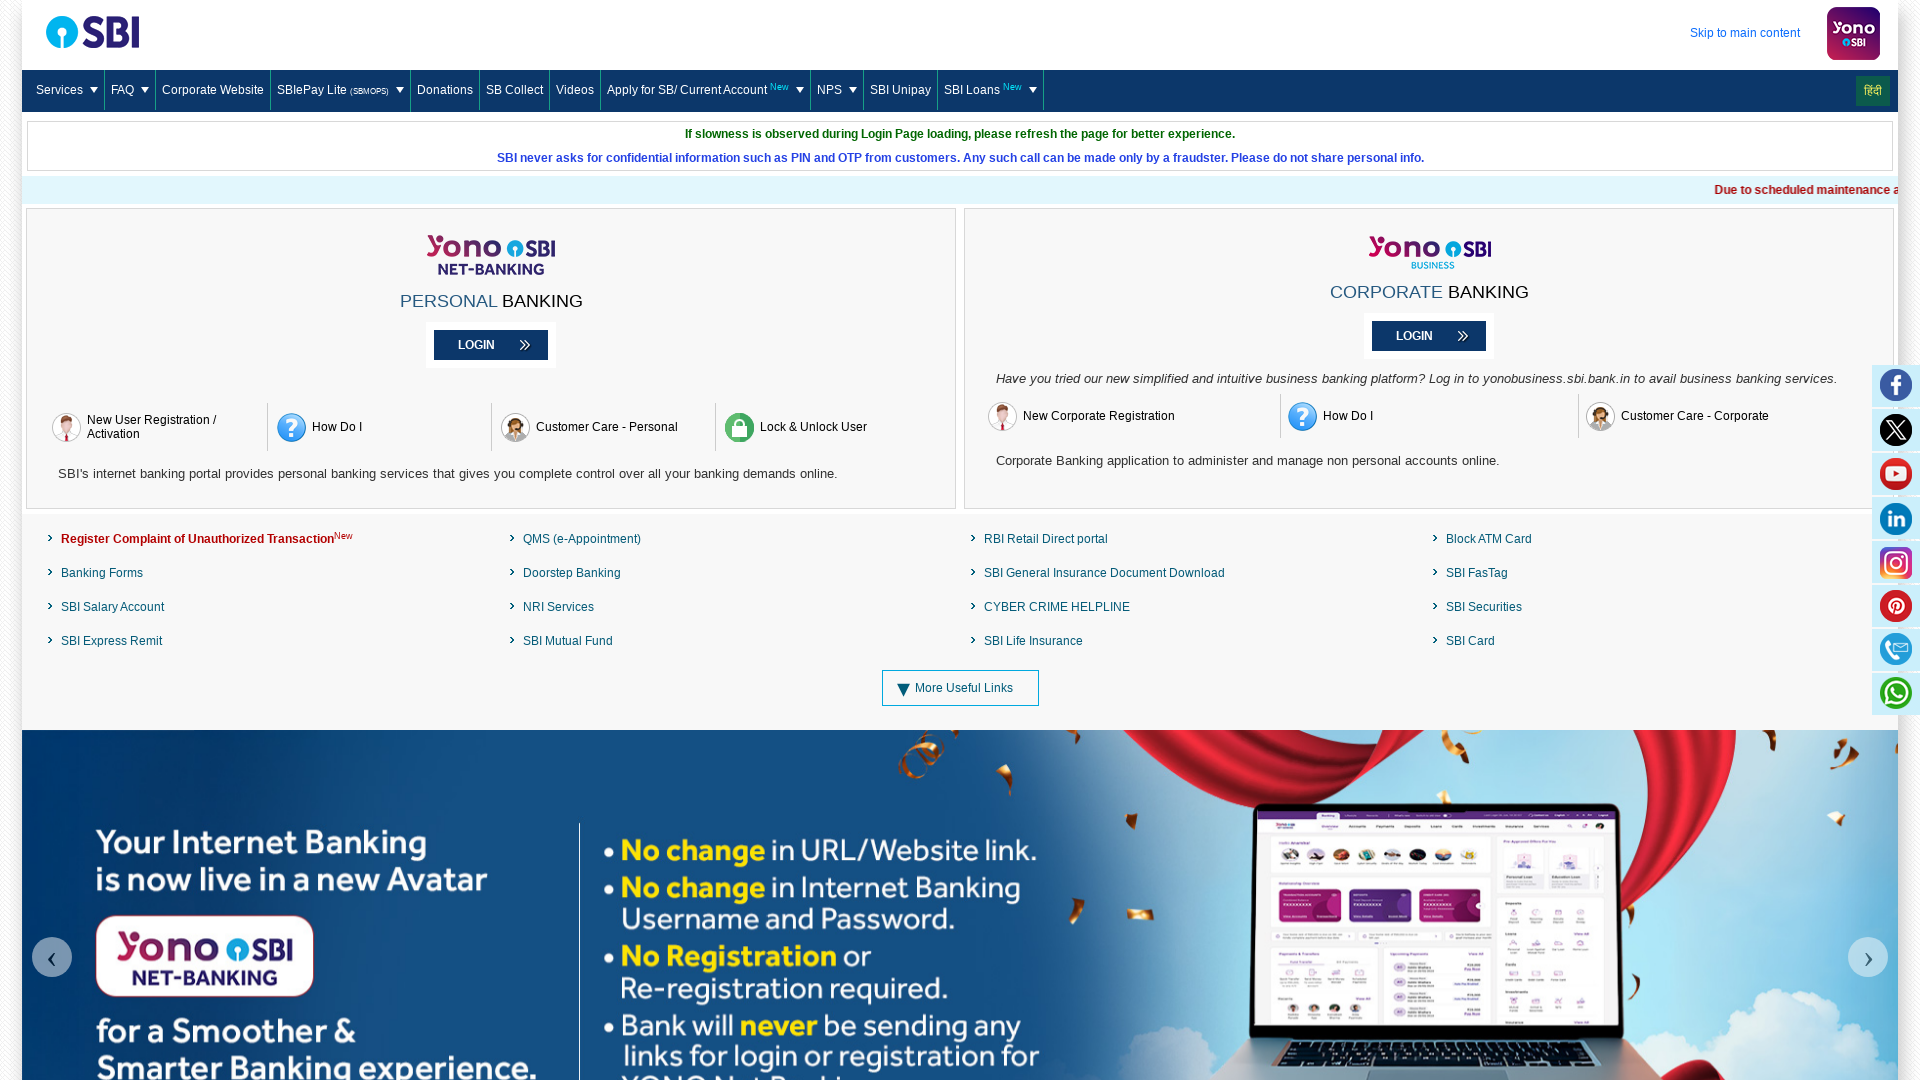

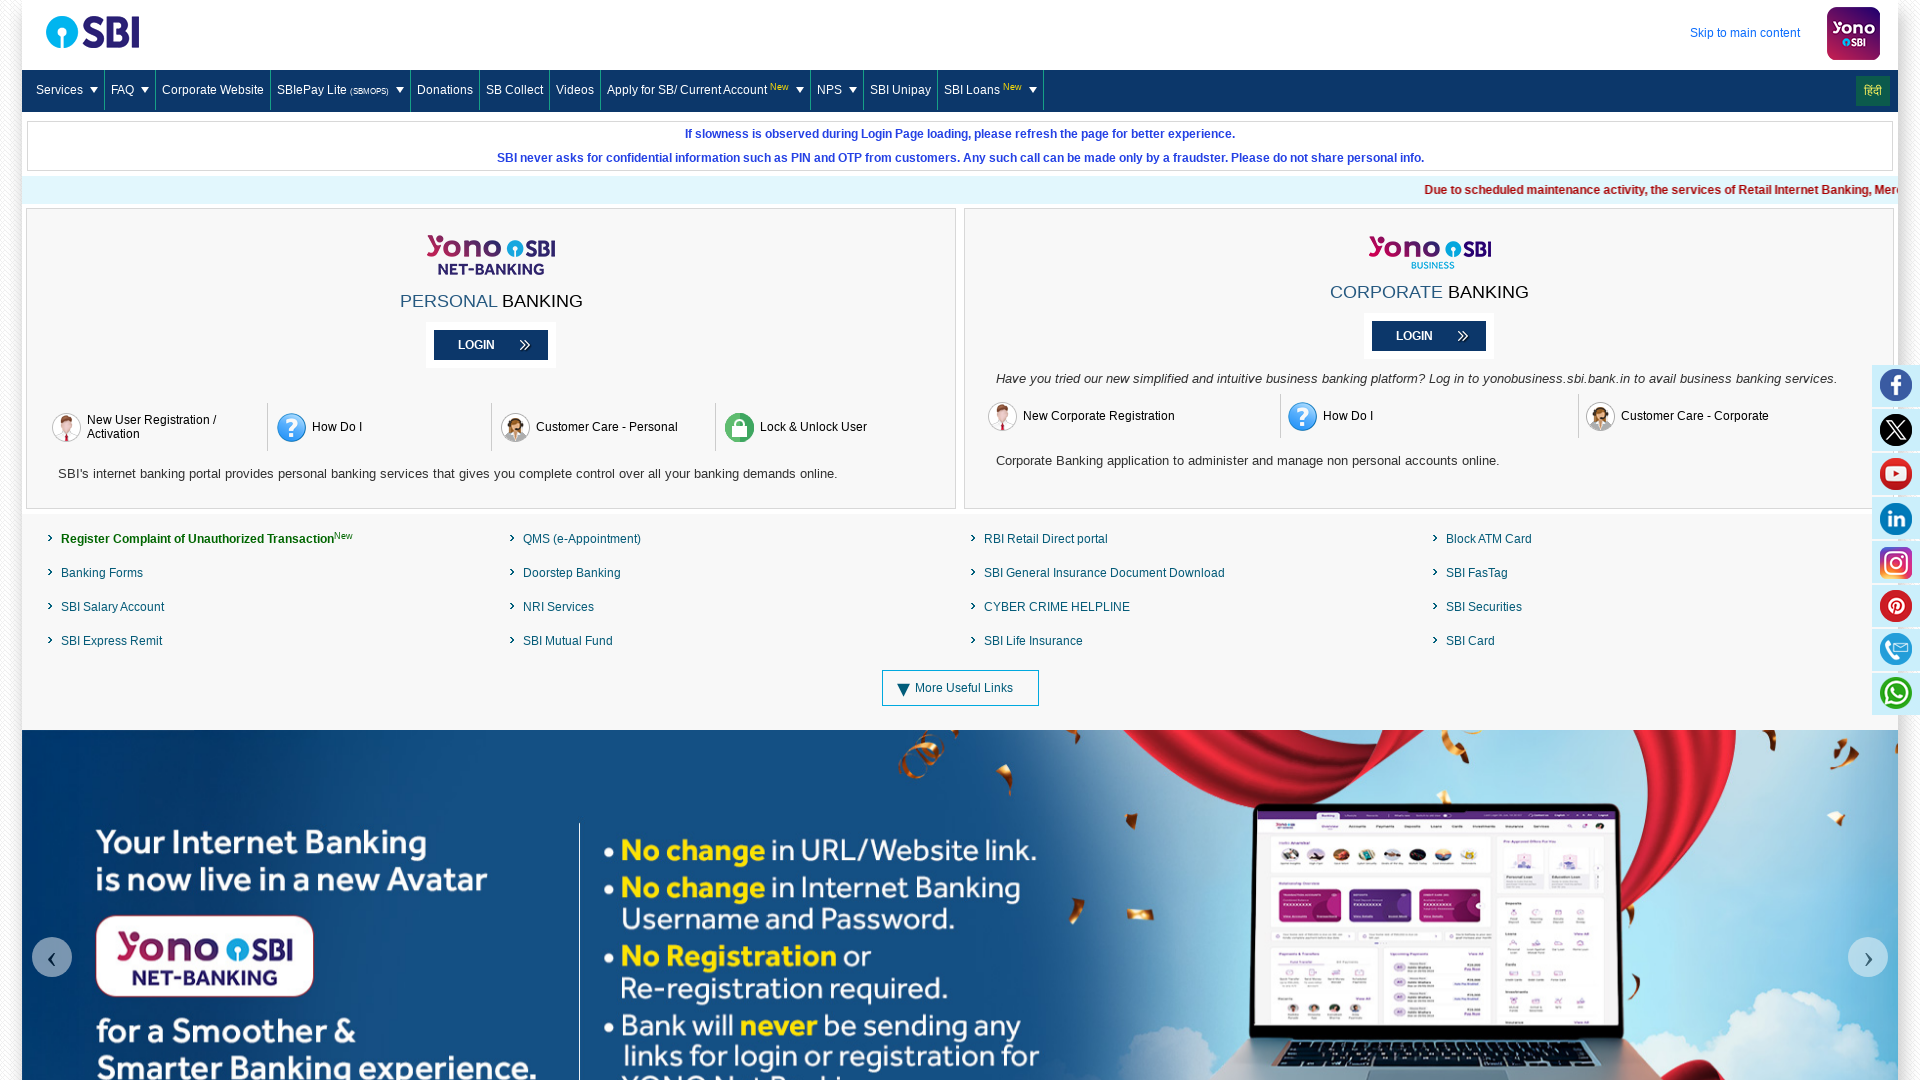